Tests dynamic loading with extra implicit wait time by clicking a button and verifying the loaded text

Starting URL: https://automationfc.github.io/dynamic-loading/

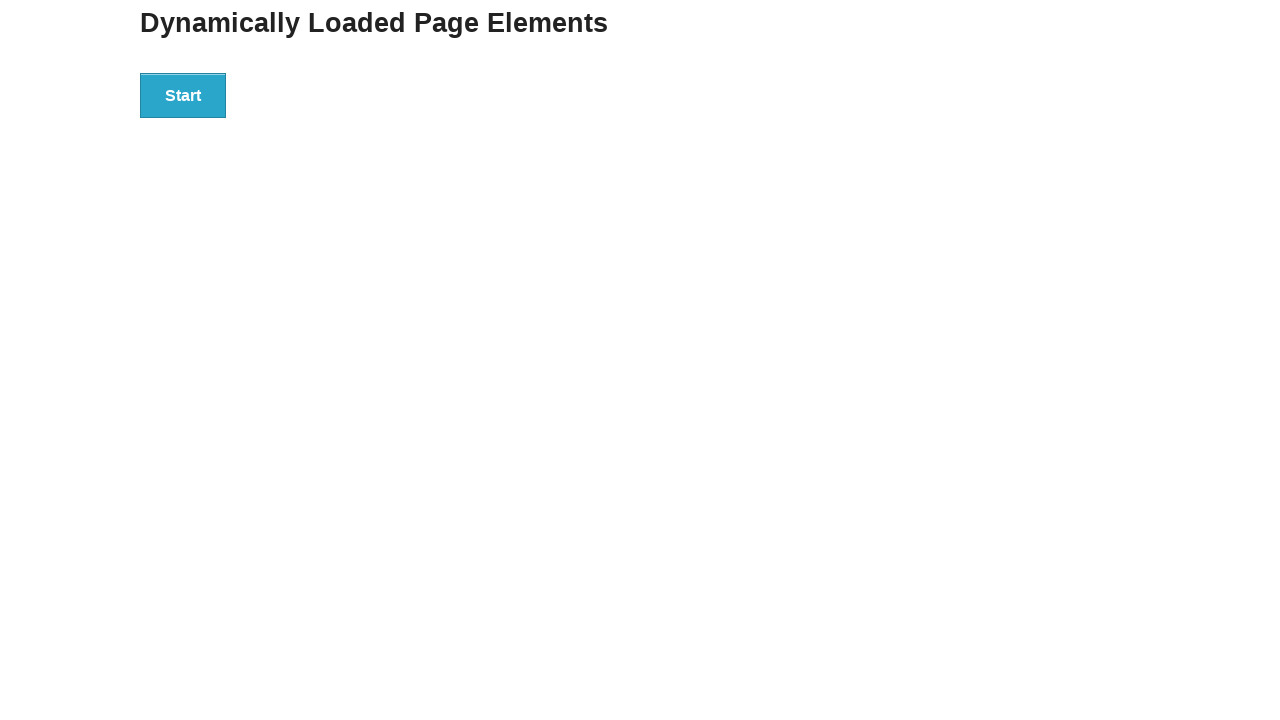

Clicked start button to trigger dynamic loading at (183, 95) on div[id='start']>button
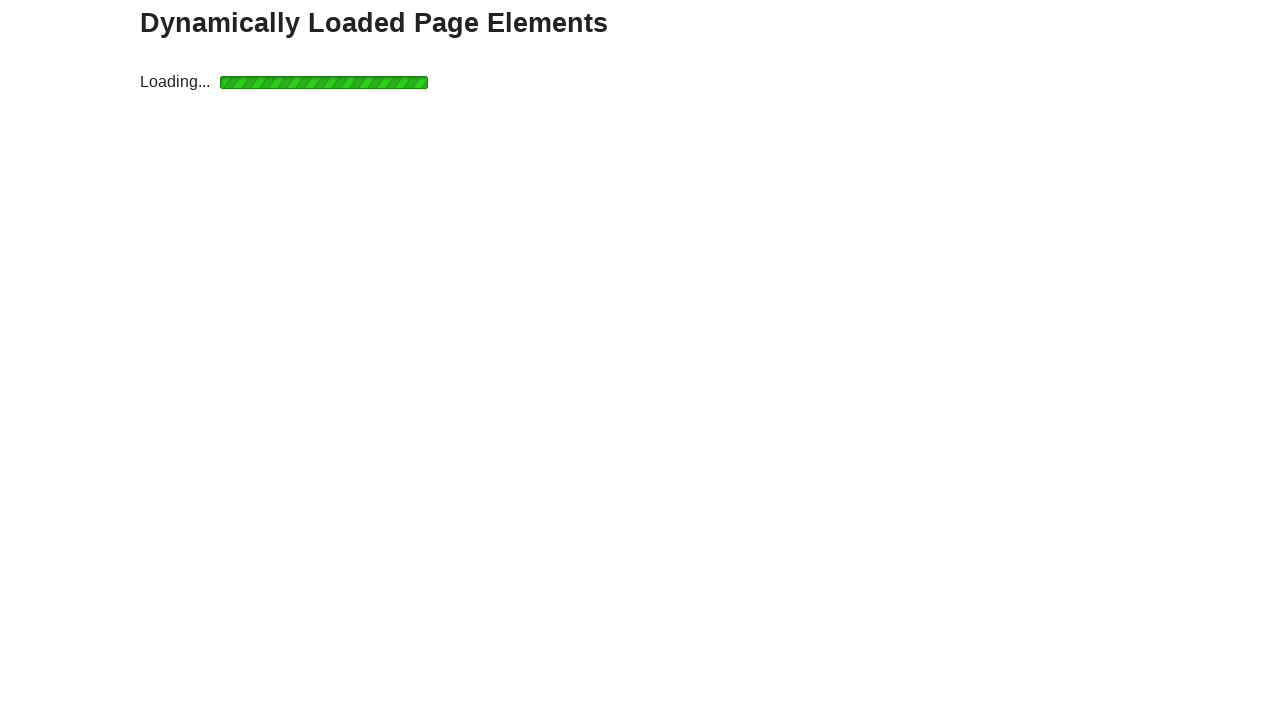

Waited for dynamically loaded text to appear with 10 second timeout
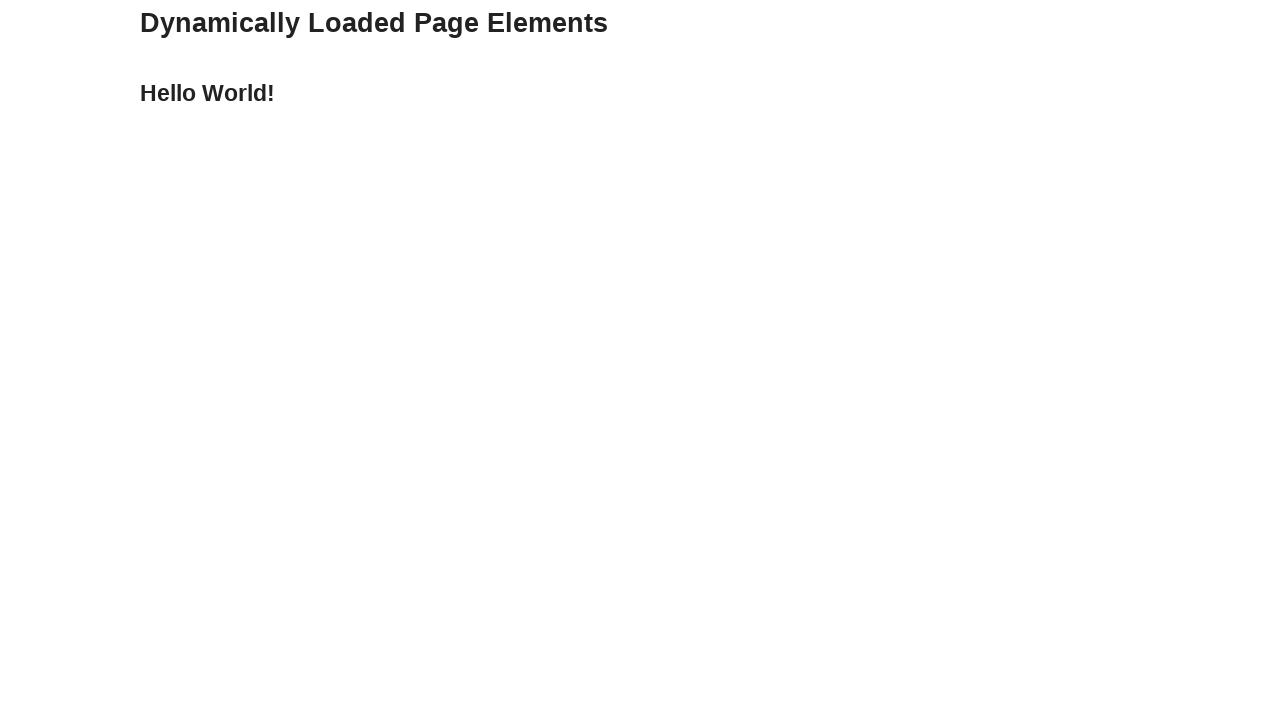

Verified loaded text matches 'Hello World!'
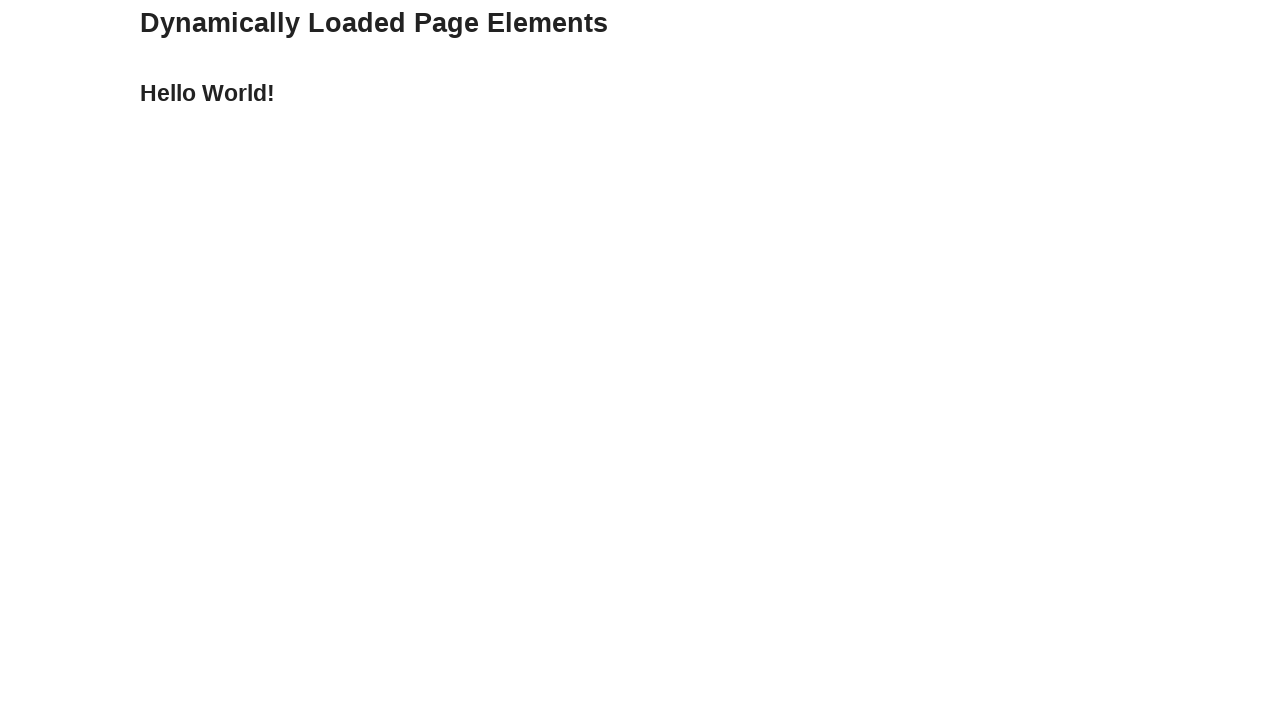

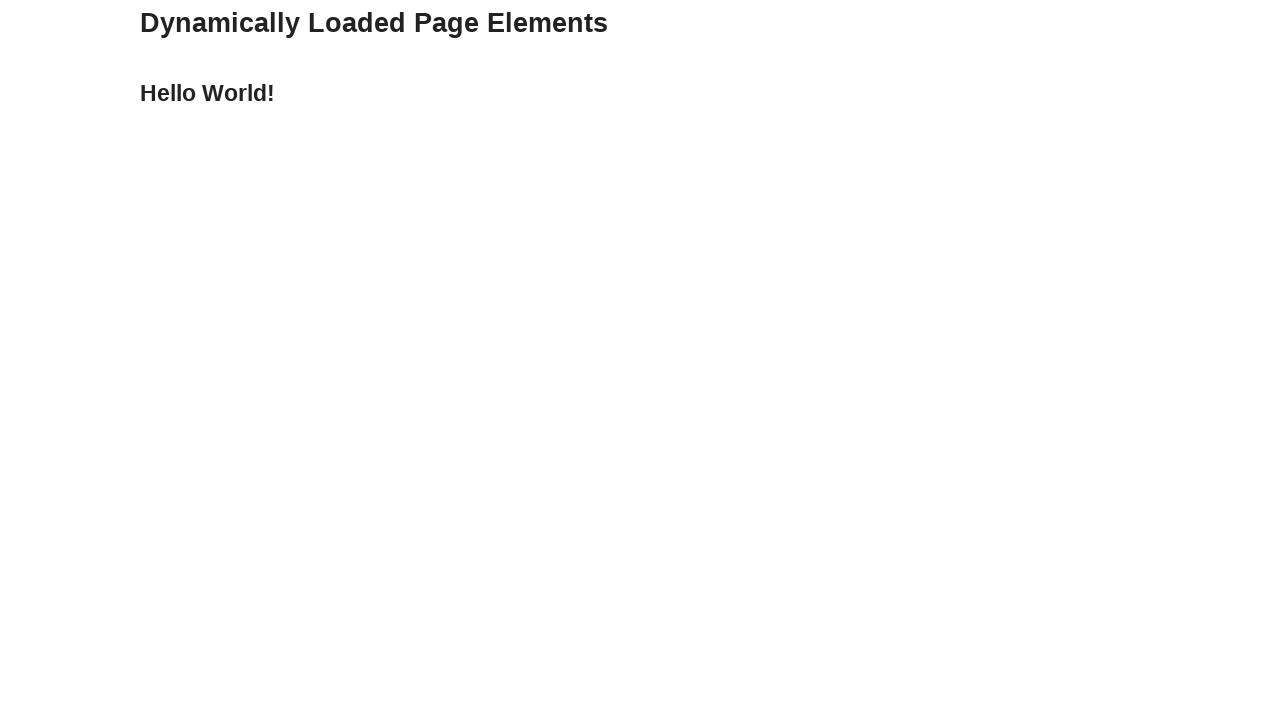